Tests mouse hover interaction by moving the cursor to a hoverable element on the page

Starting URL: https://awesomeqa.com/selenium/mouse_interaction.html

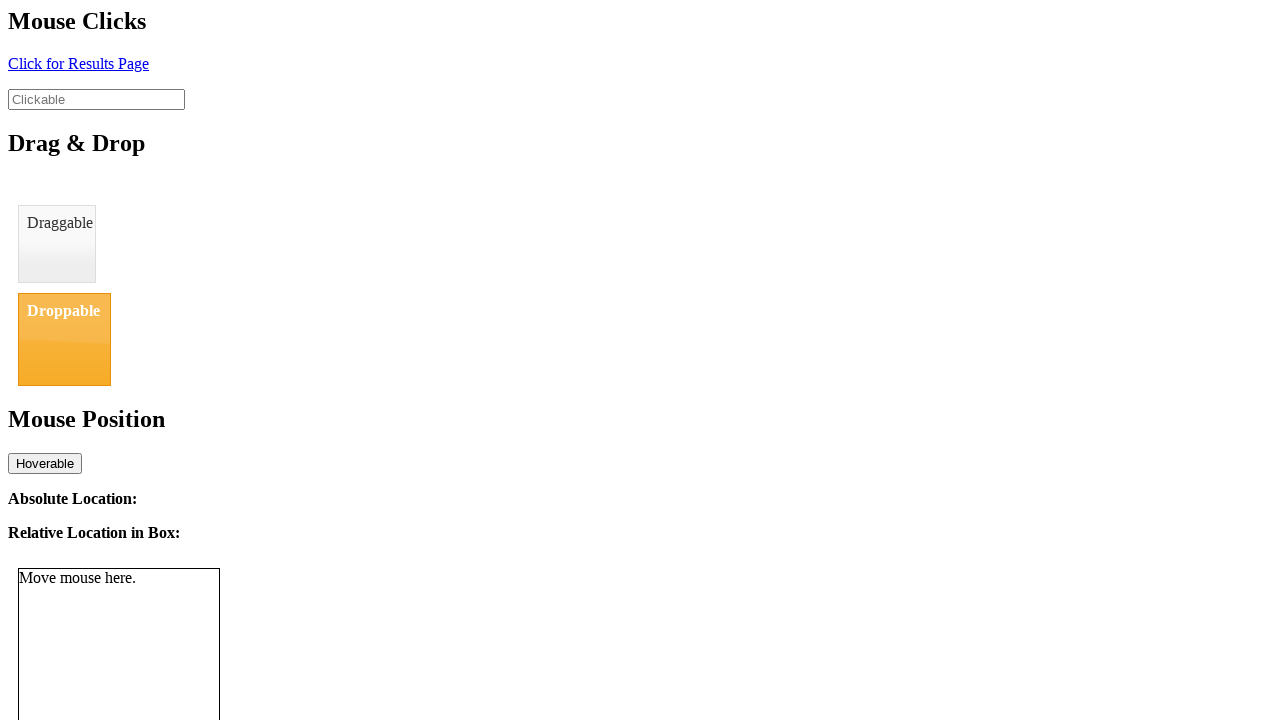

Located hoverable element with id 'hover'
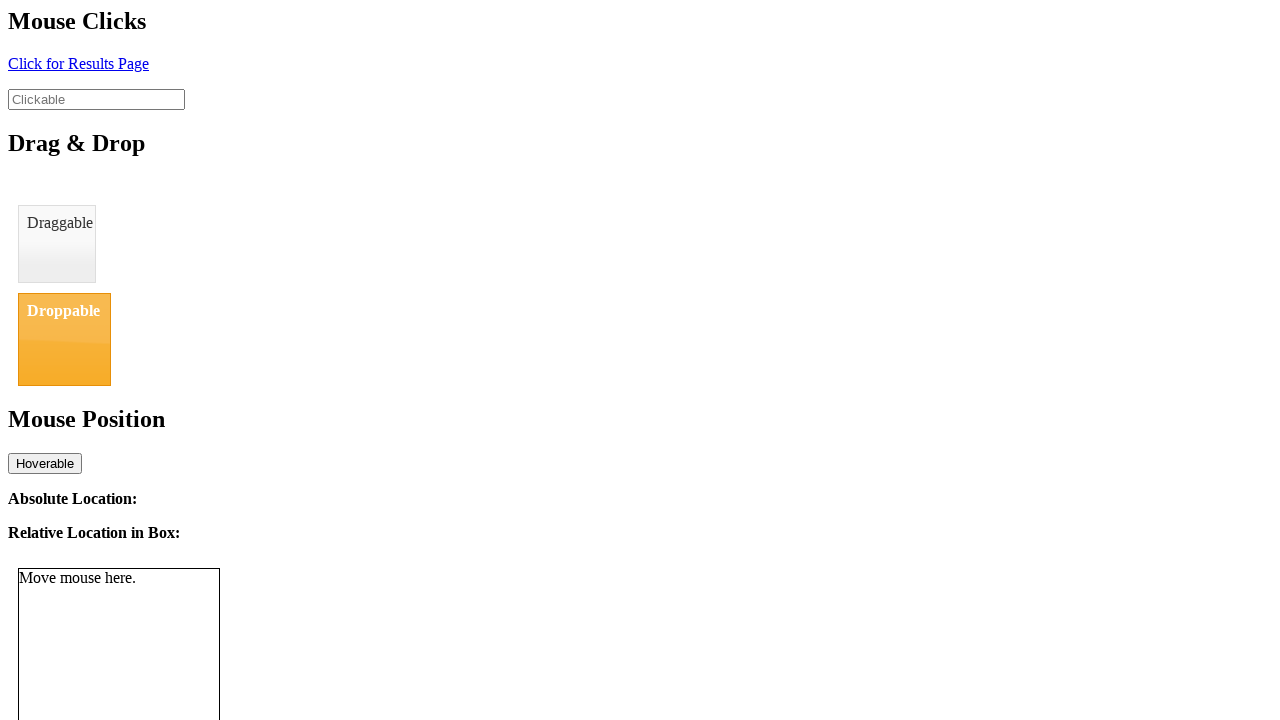

Performed mouse hover action on the hoverable element at (45, 463) on #hover
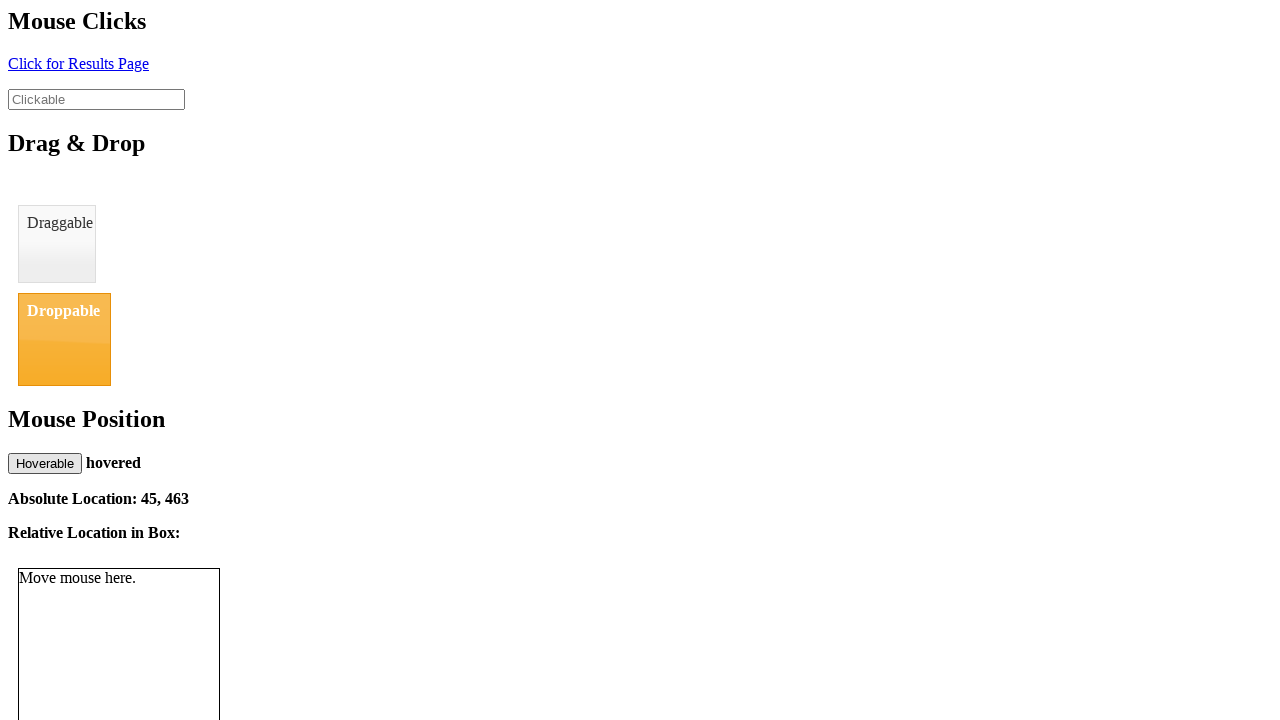

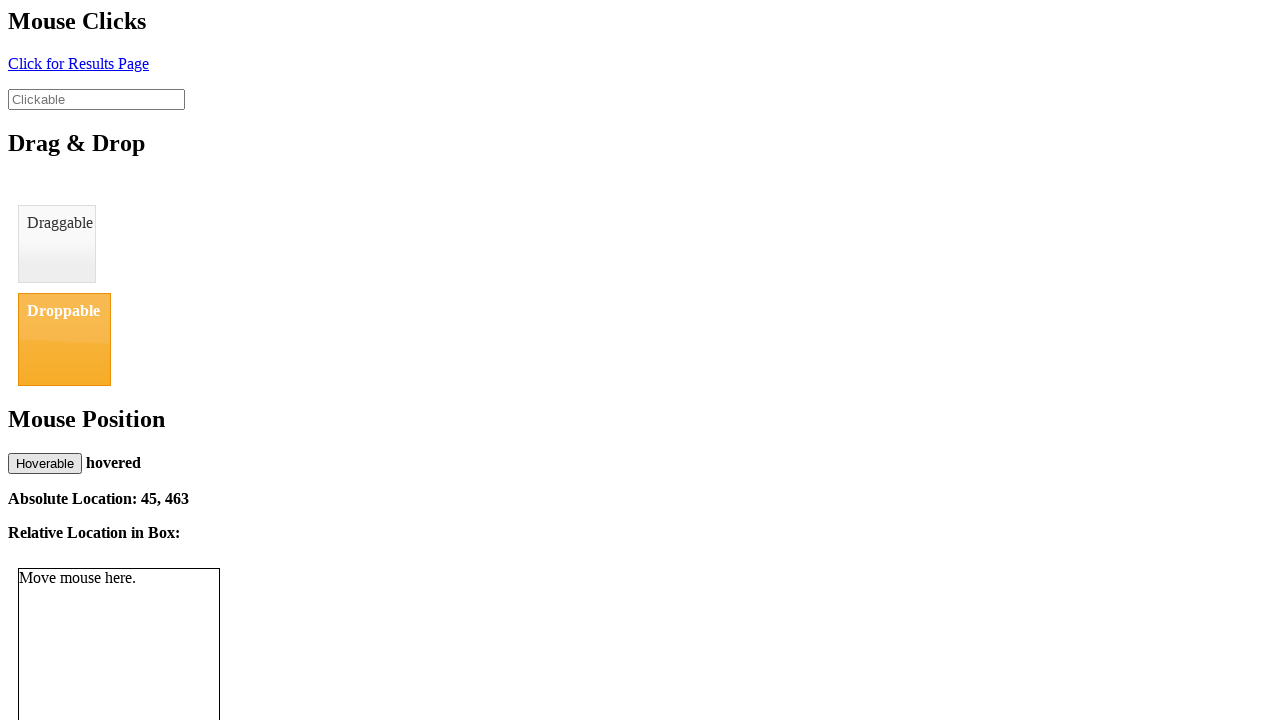